Tests JavaScript prompt alert functionality by clicking a button to trigger a prompt, entering text into the alert, and accepting it

Starting URL: https://the-internet.herokuapp.com/javascript_alerts

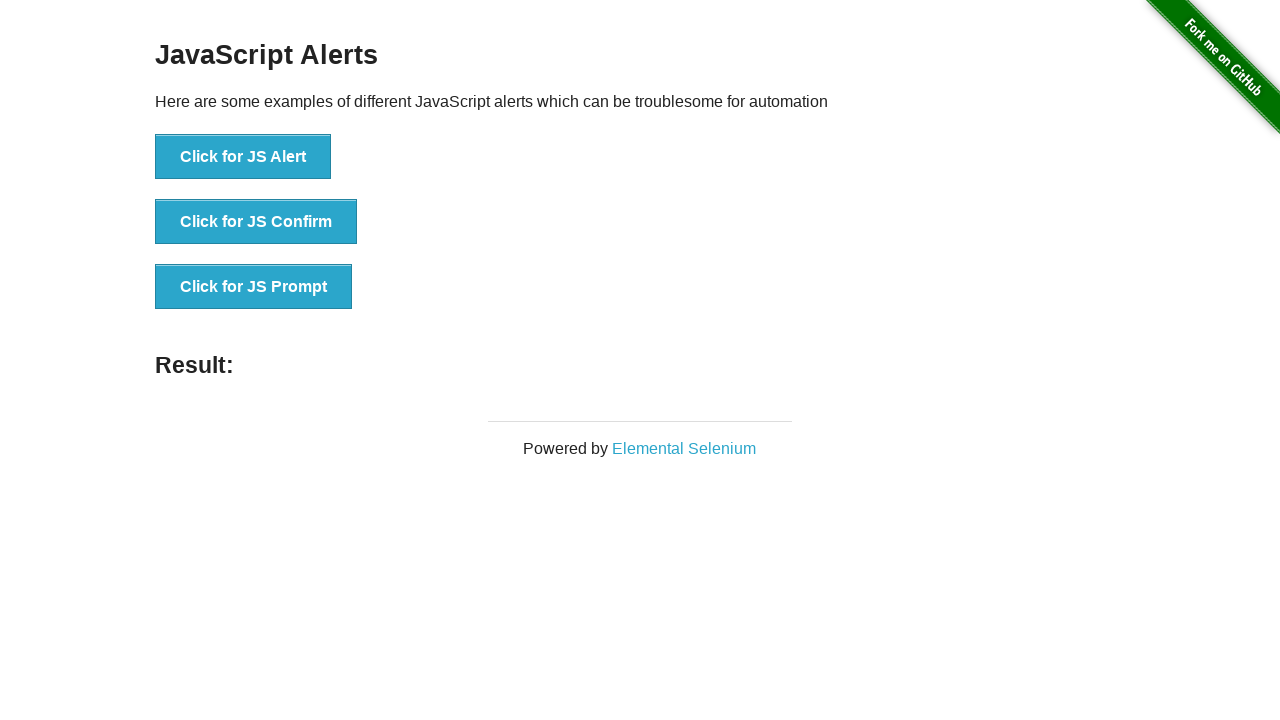

Clicked button to trigger JS prompt alert at (254, 287) on //button[@onclick="jsPrompt()"]
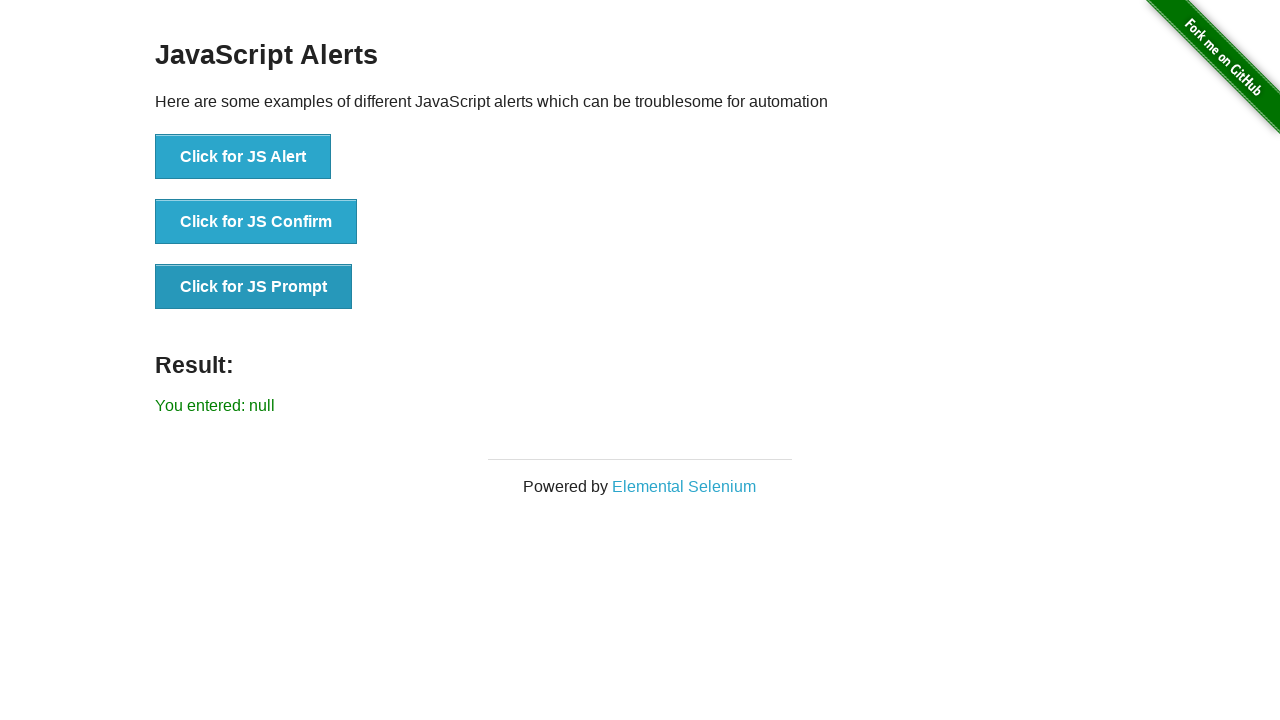

Set up dialog event listener to accept prompt with text 'hai hello namasthe'
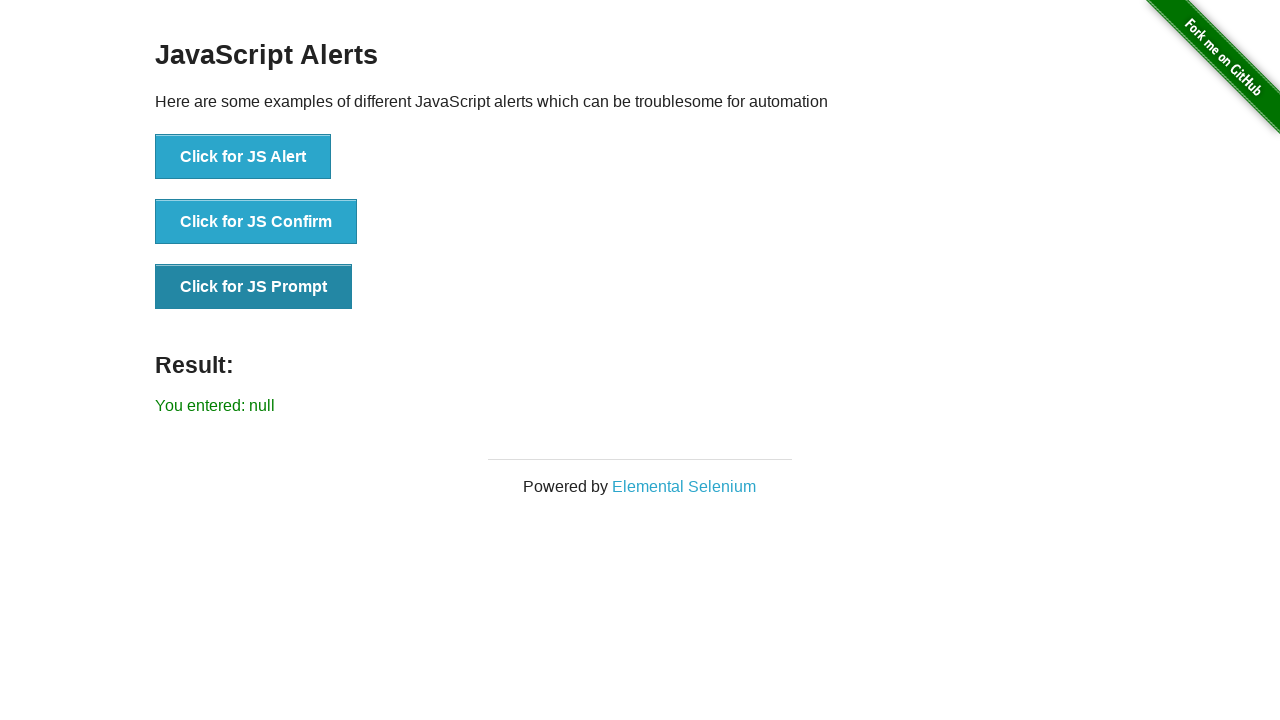

Clicked button again to trigger prompt with dialog listener active at (254, 287) on //button[@onclick="jsPrompt()"]
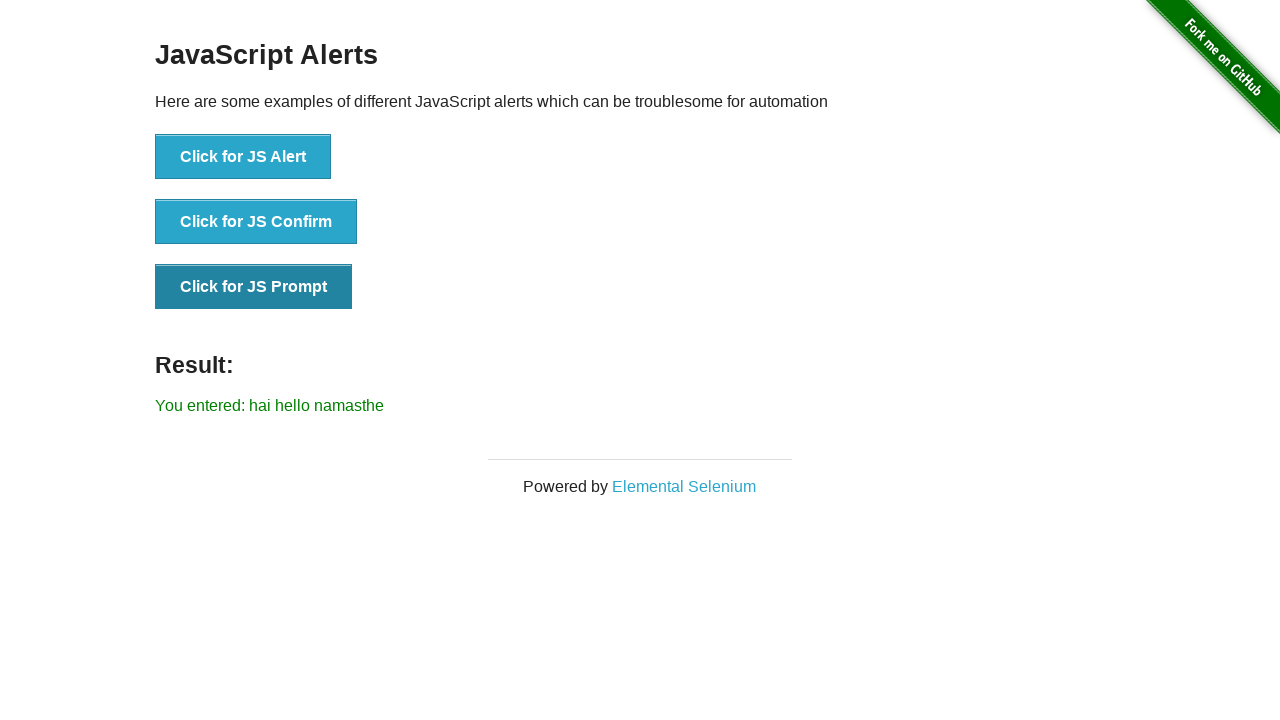

Prompt result displayed on page
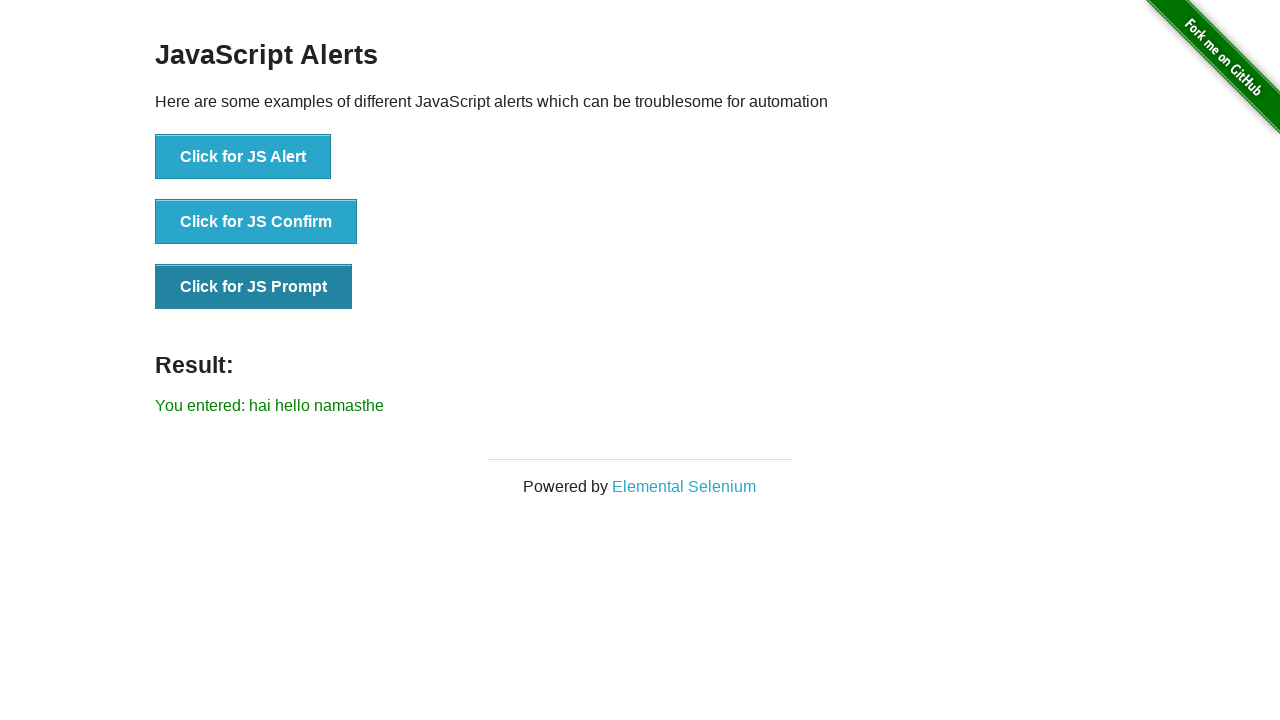

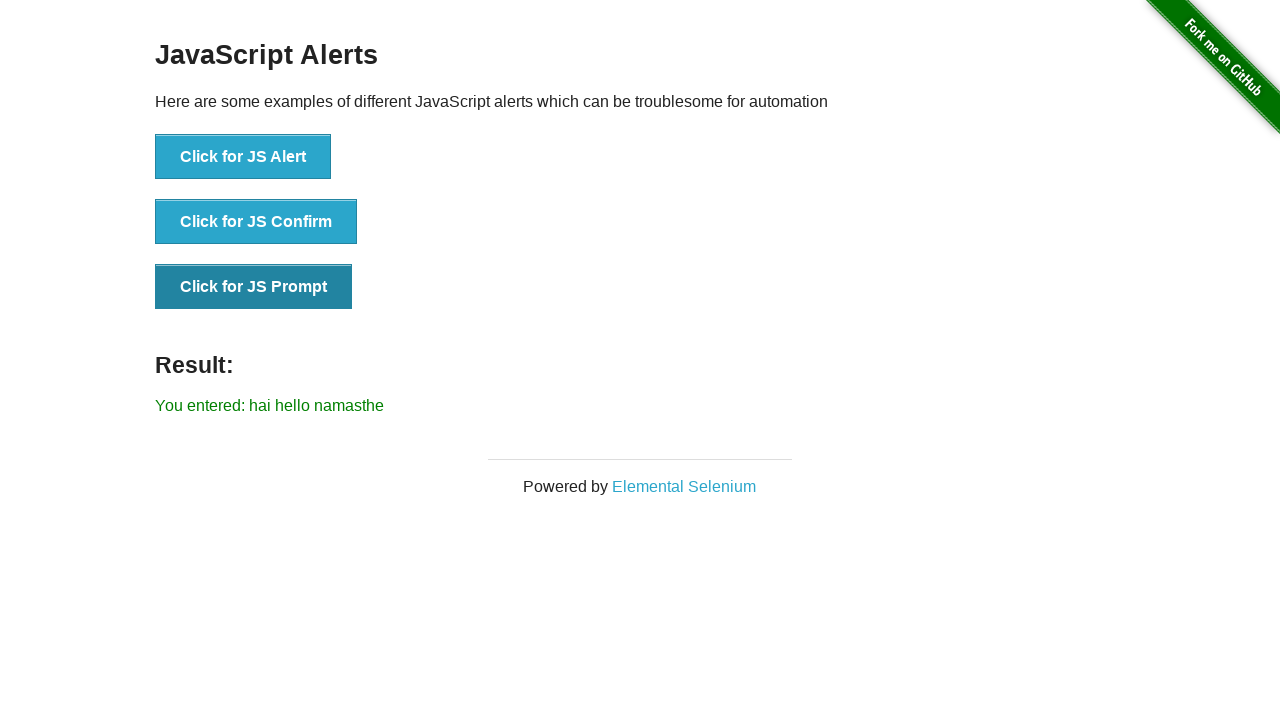